Tests dropdown and multi-select elements by selecting various options from single and multiple selection lists

Starting URL: https://testpages.eviltester.com/styled/basic-html-form-test.html

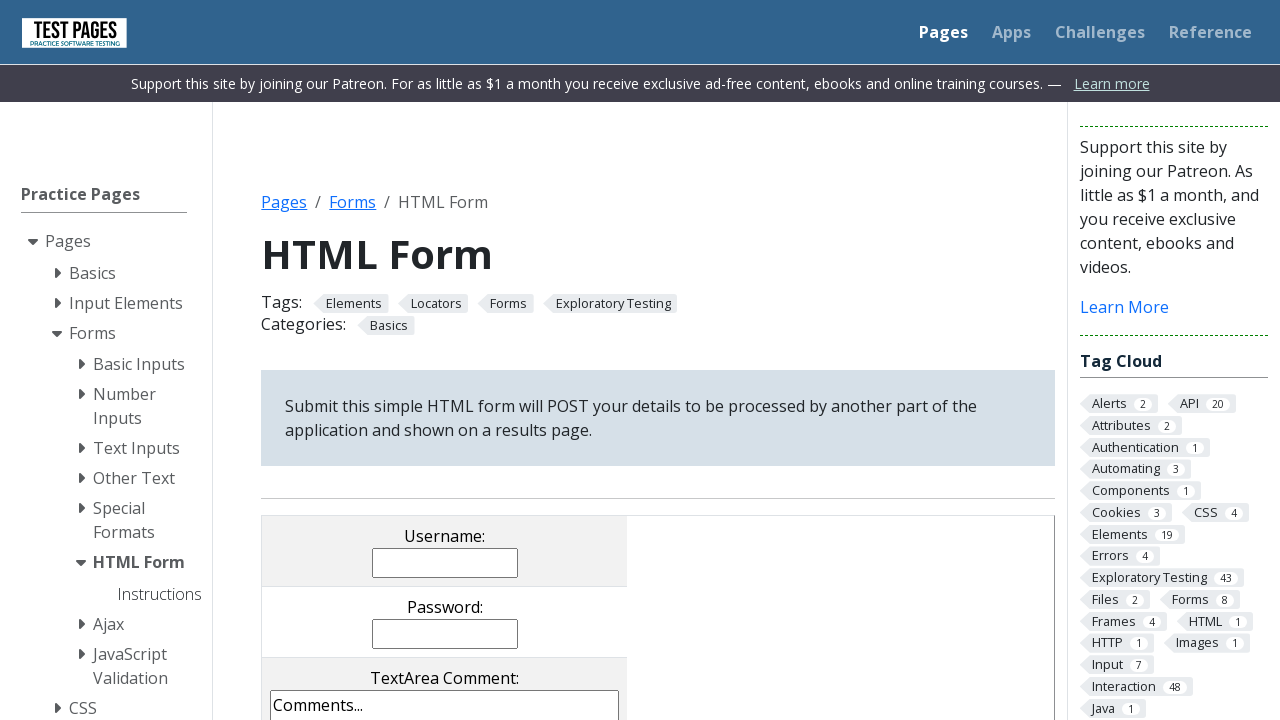

Scrolled down 300 pixels to view dropdown elements
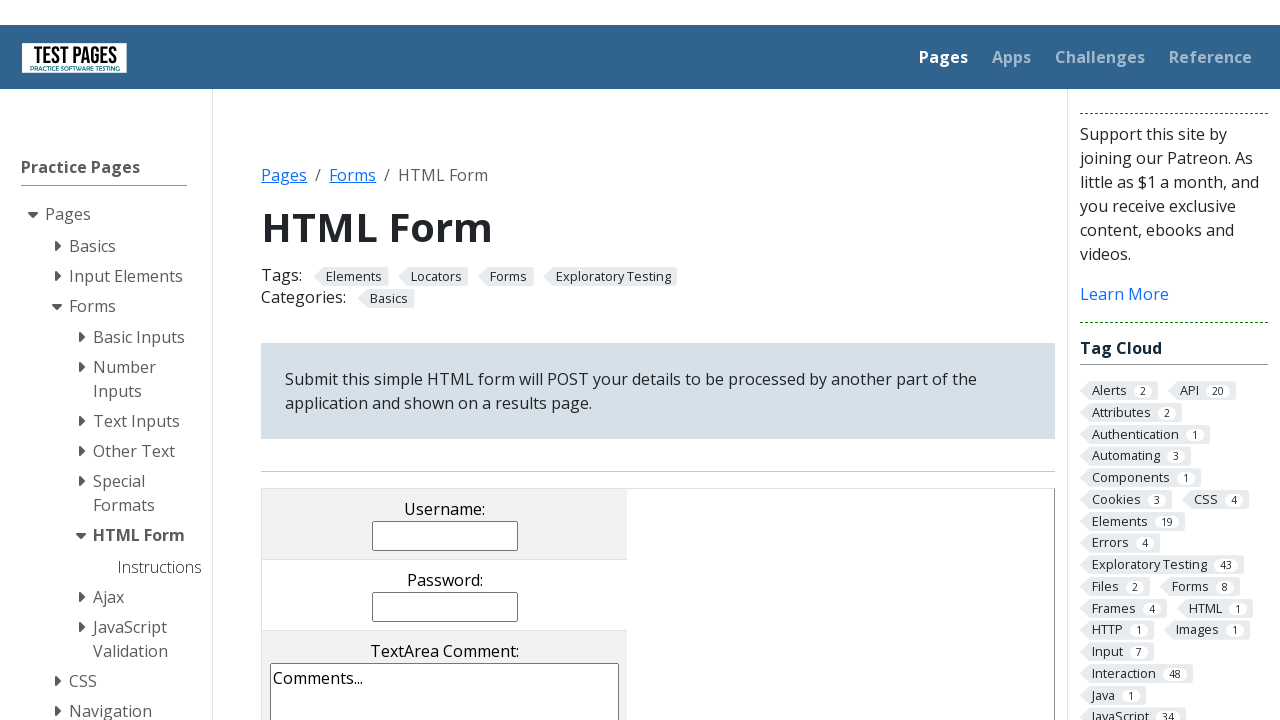

Selected 'Drop Down Item 1' from single dropdown on select[name='dropdown']
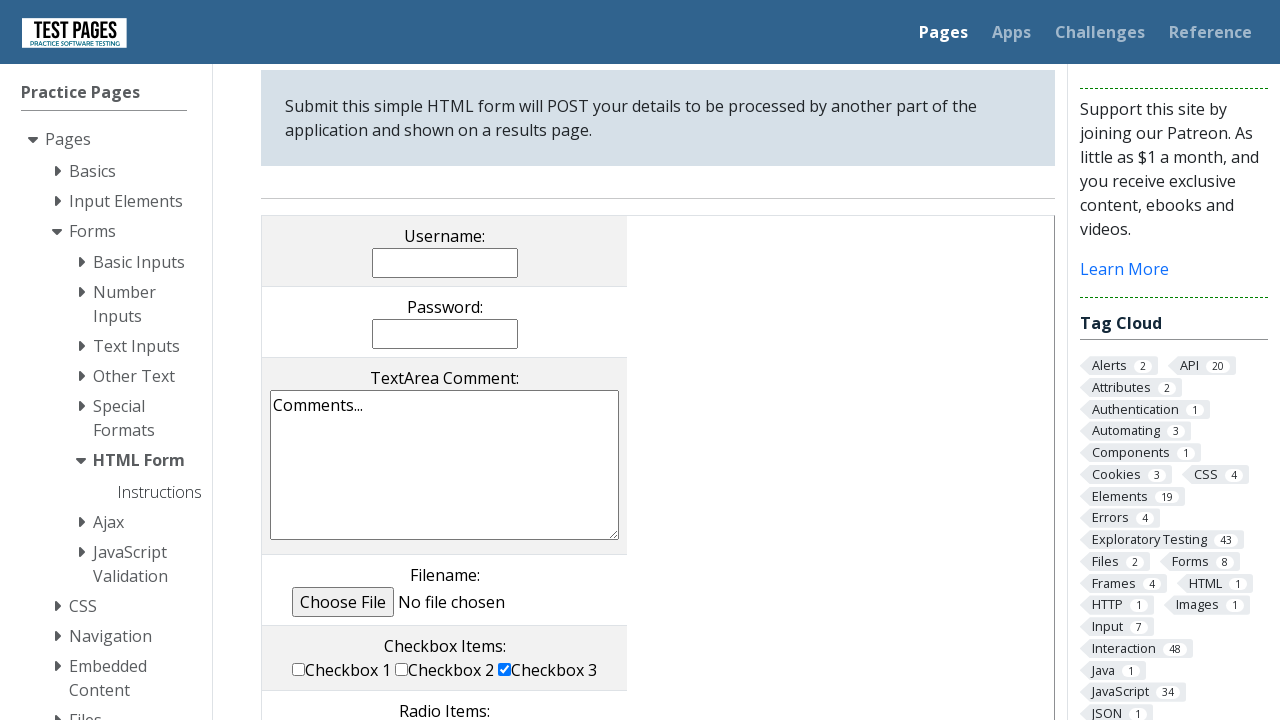

Selected multiple options 'ms2' and 'ms3' from multi-select list on select[name='multipleselect[]']
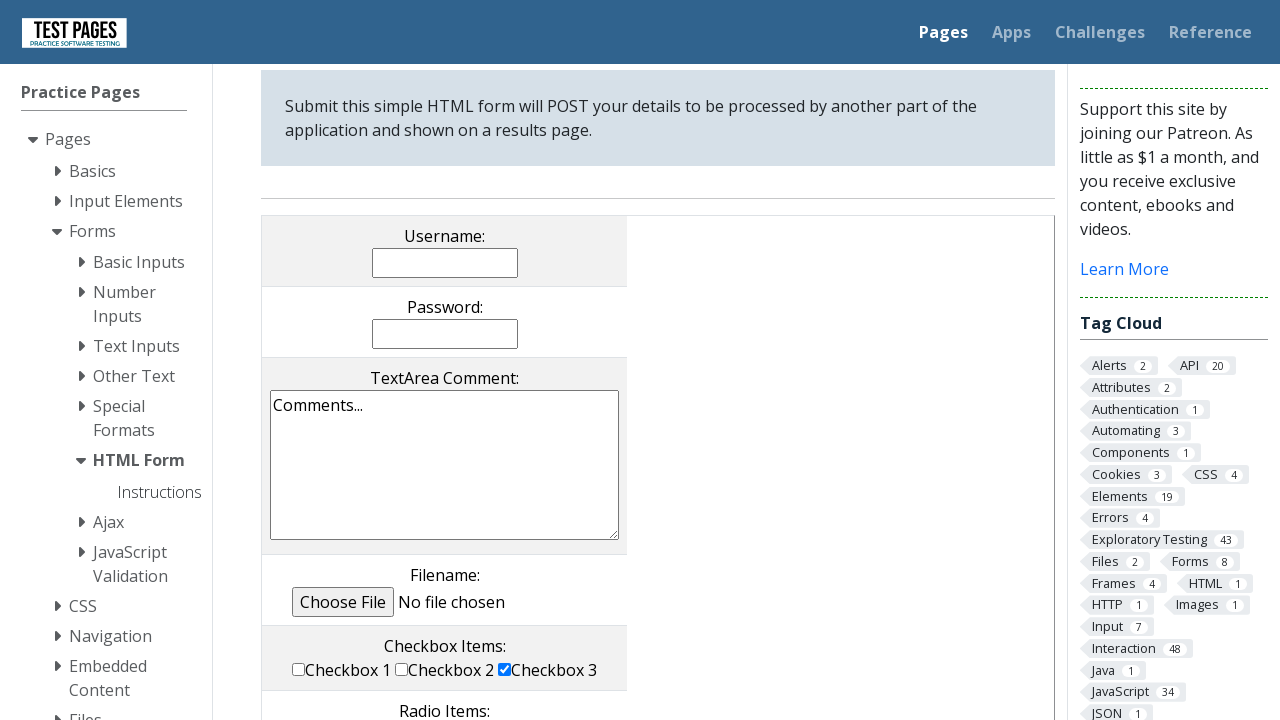

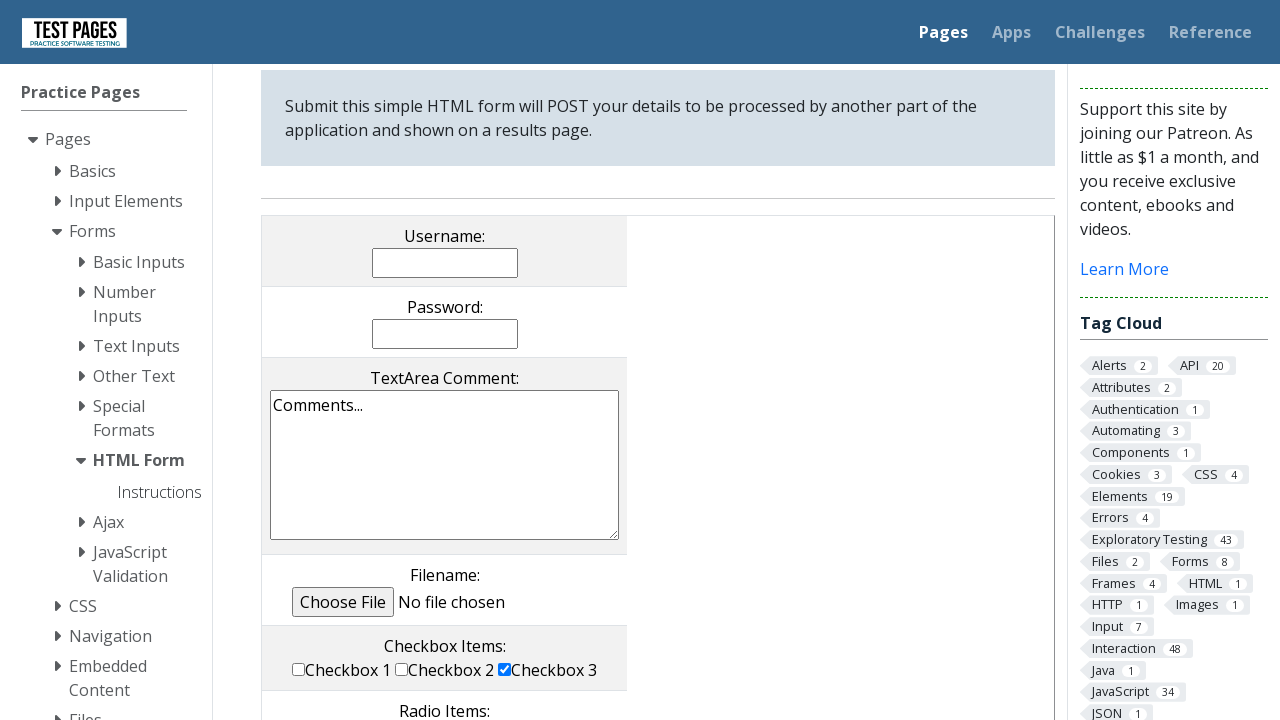